Tests e-commerce functionality by adding specific vegetables to cart, proceeding to checkout, and applying a promo code

Starting URL: https://rahulshettyacademy.com/seleniumPractise/

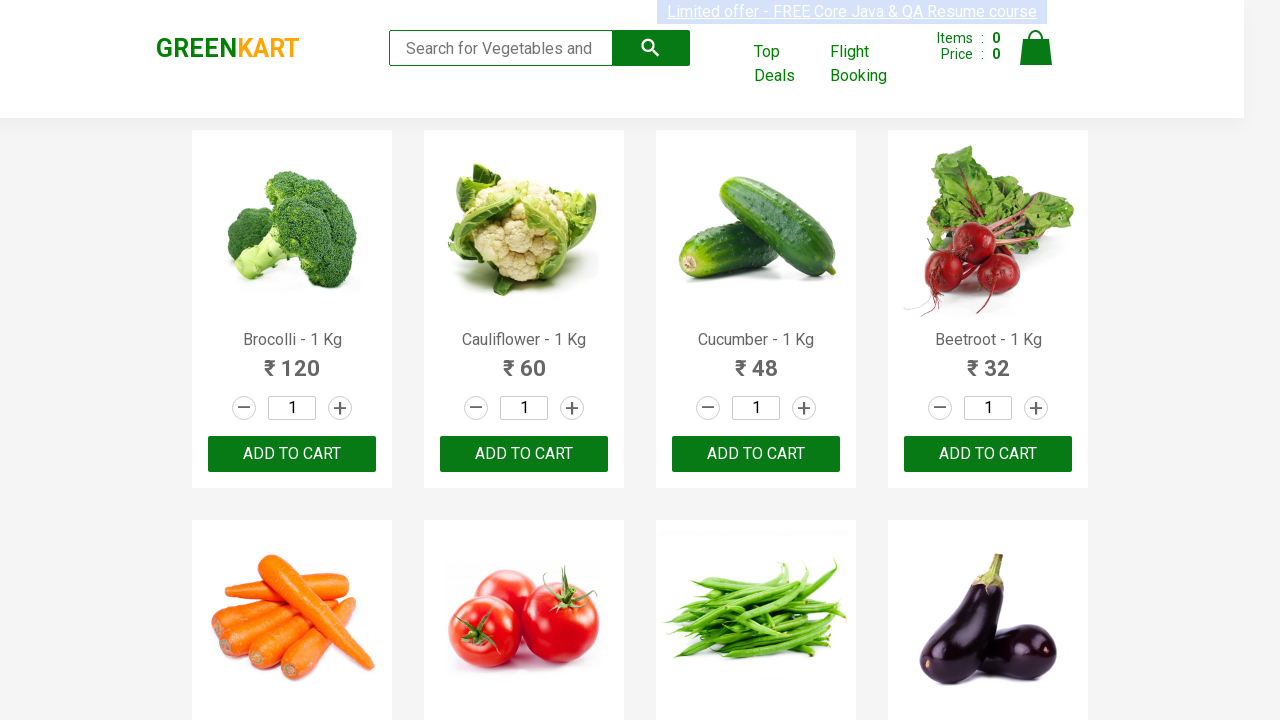

Retrieved all product names from the page
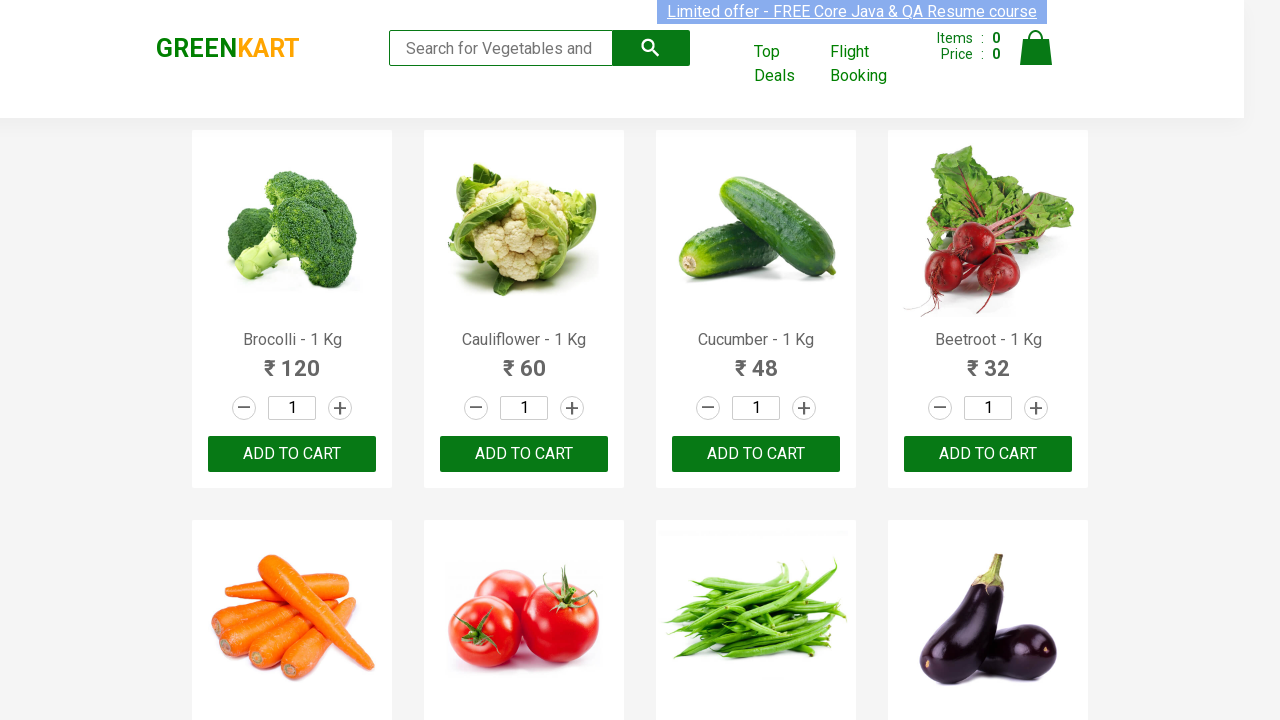

Retrieved text content from product at index 0
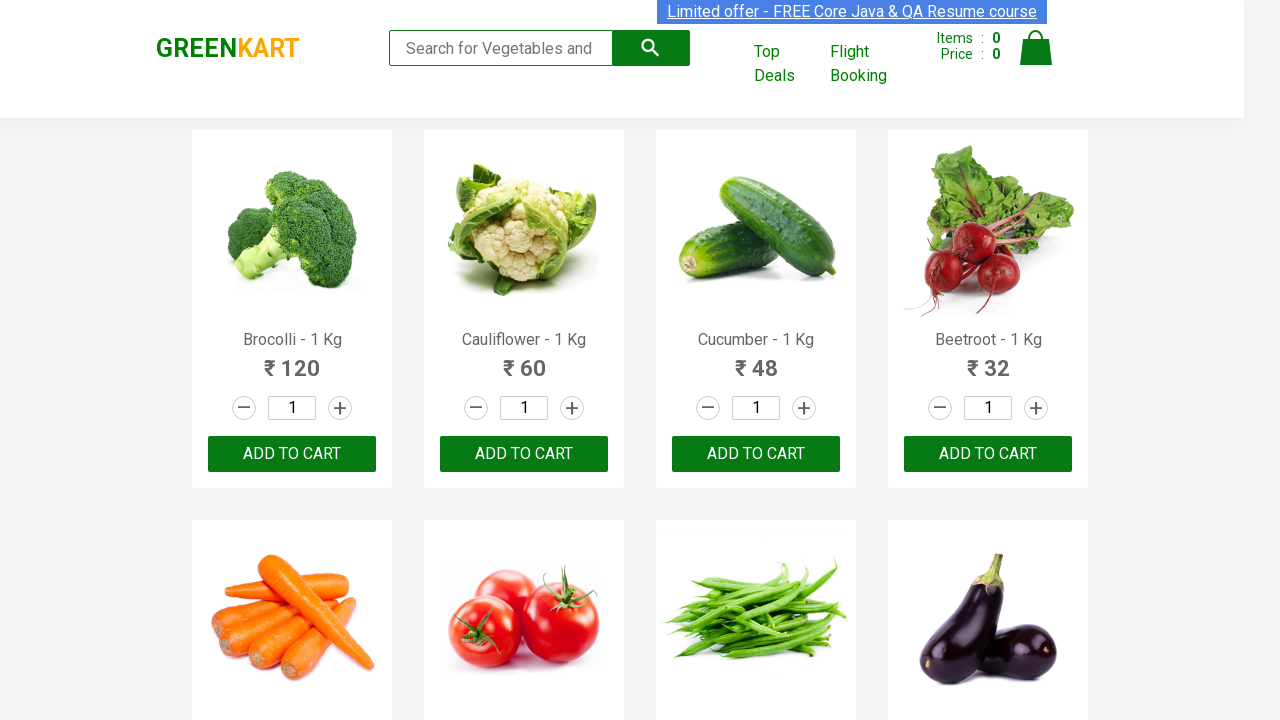

Added 'Brocolli' to cart at (292, 454) on xpath=//div[@class='product-action']/button >> nth=0
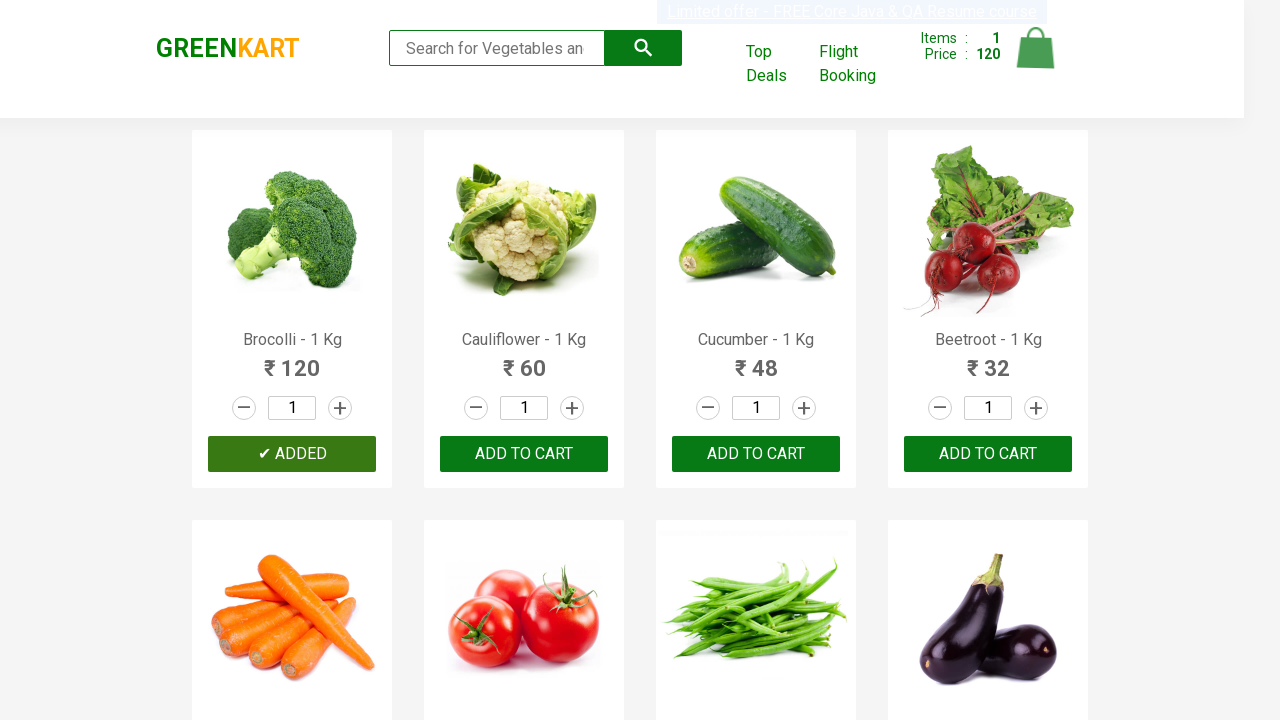

Retrieved text content from product at index 1
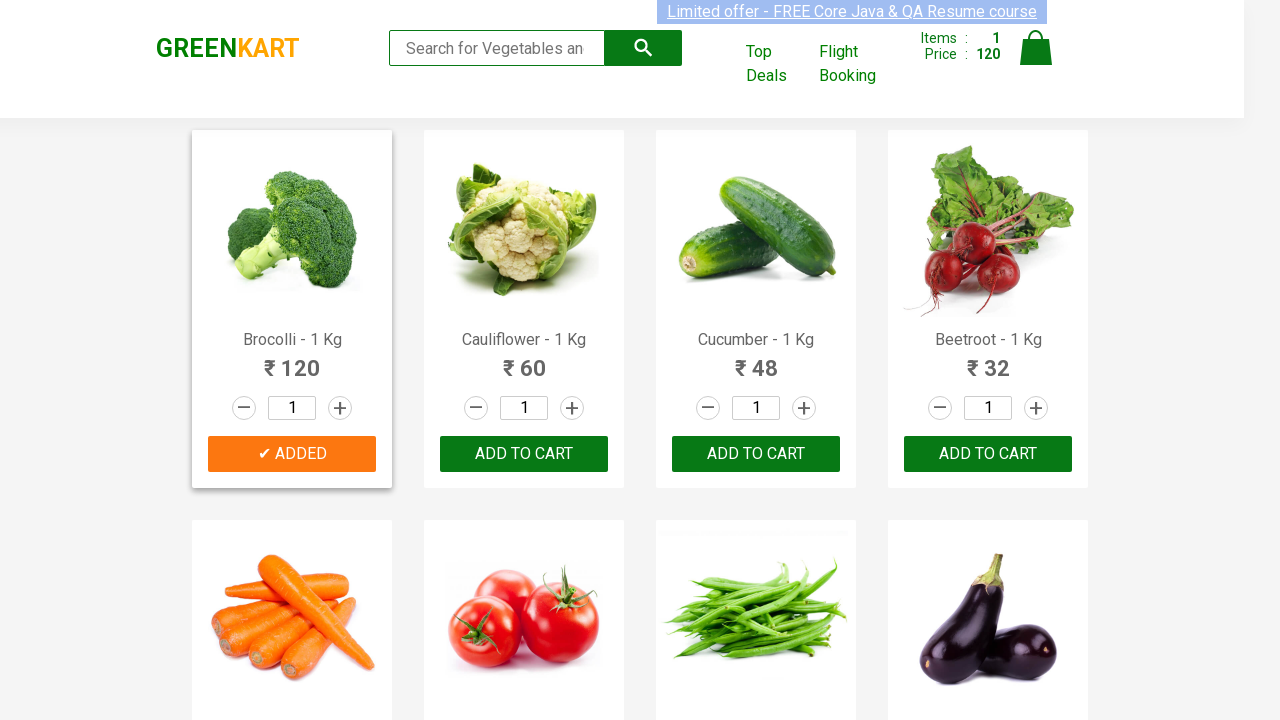

Retrieved text content from product at index 2
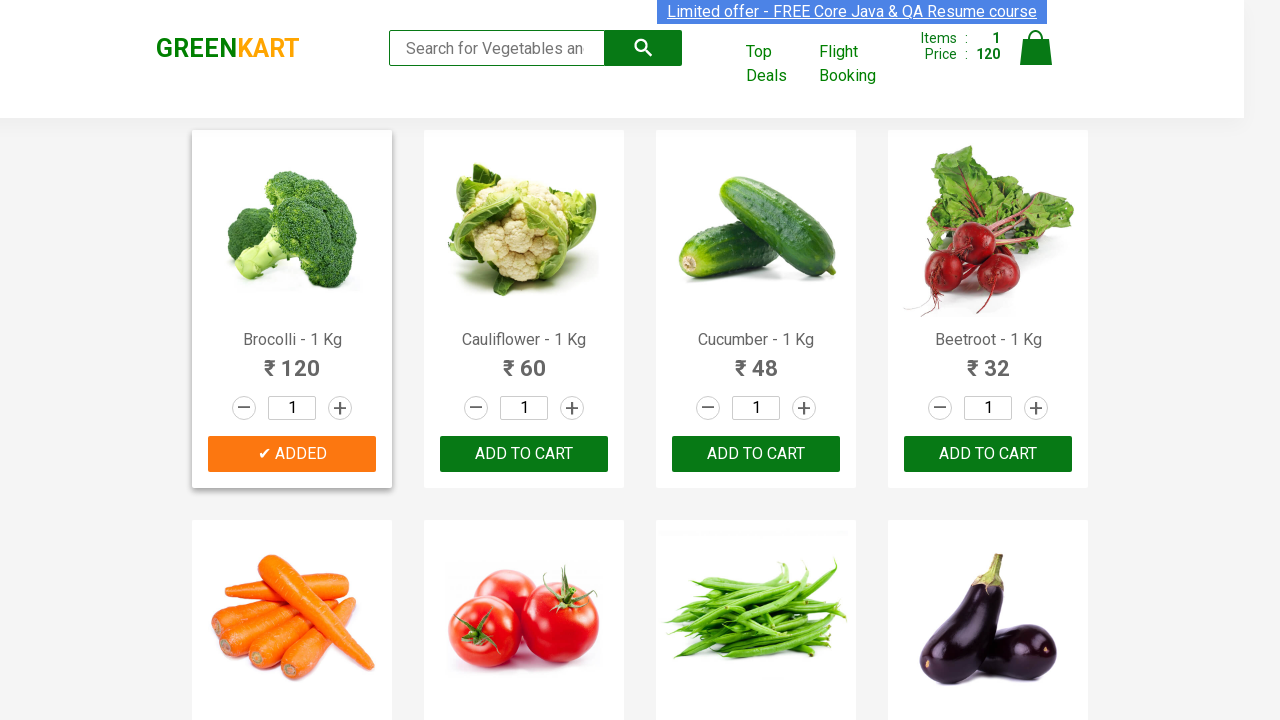

Added 'Cucumber' to cart at (756, 454) on xpath=//div[@class='product-action']/button >> nth=2
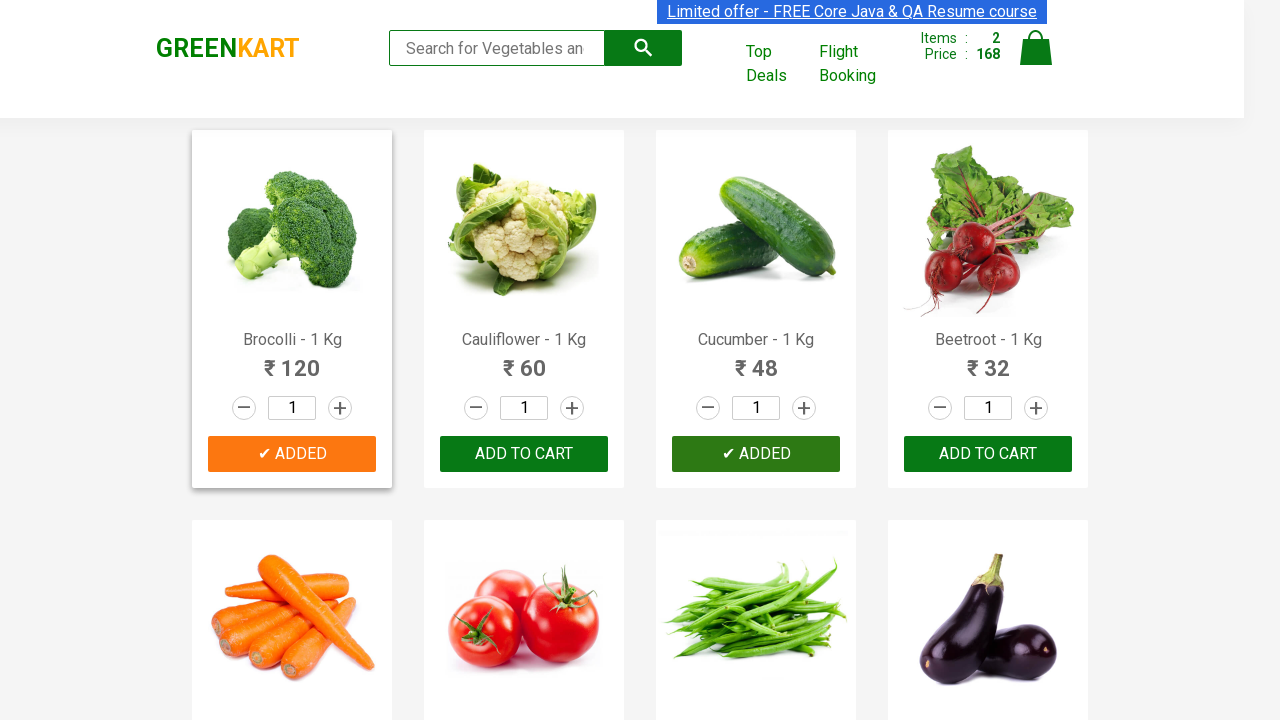

Retrieved text content from product at index 3
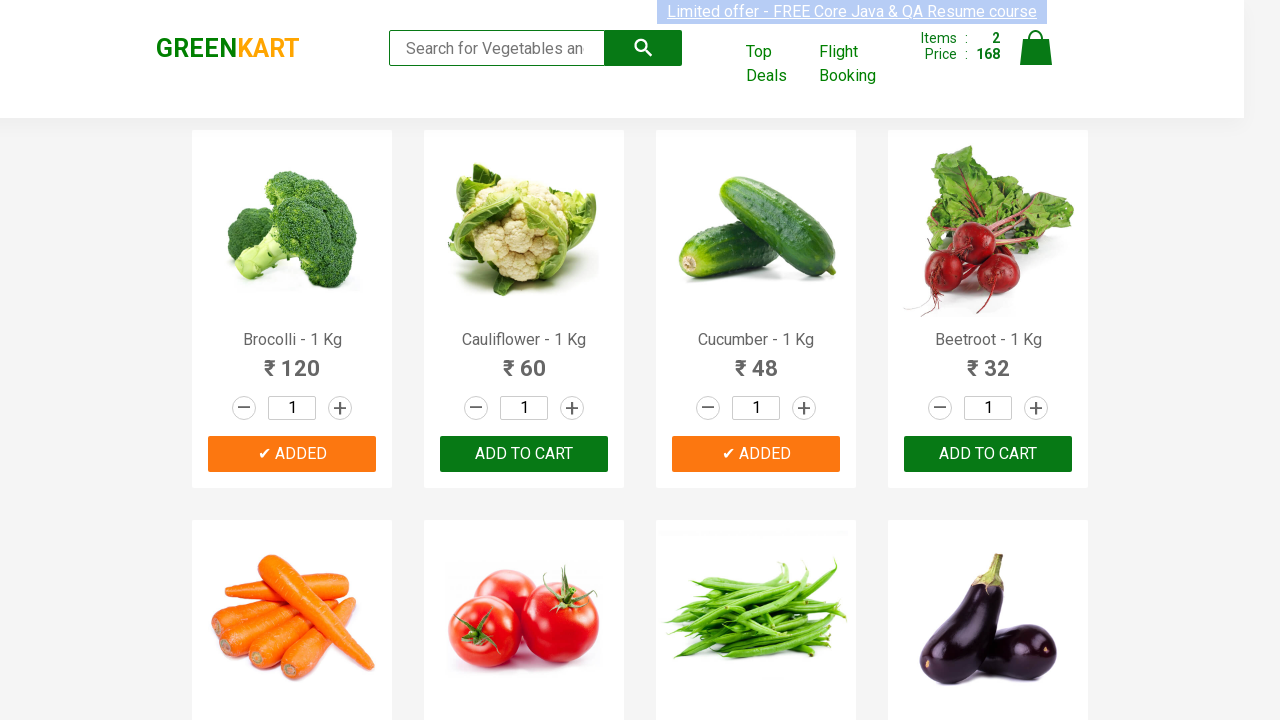

Retrieved text content from product at index 4
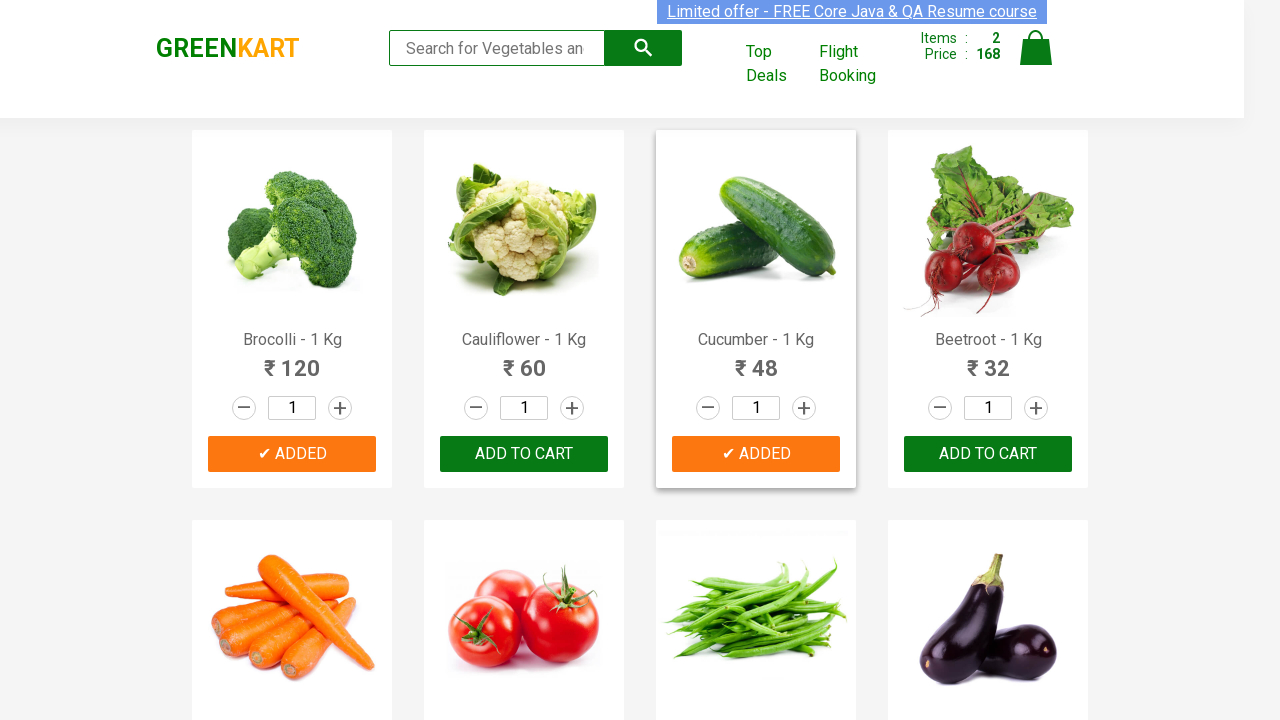

Retrieved text content from product at index 5
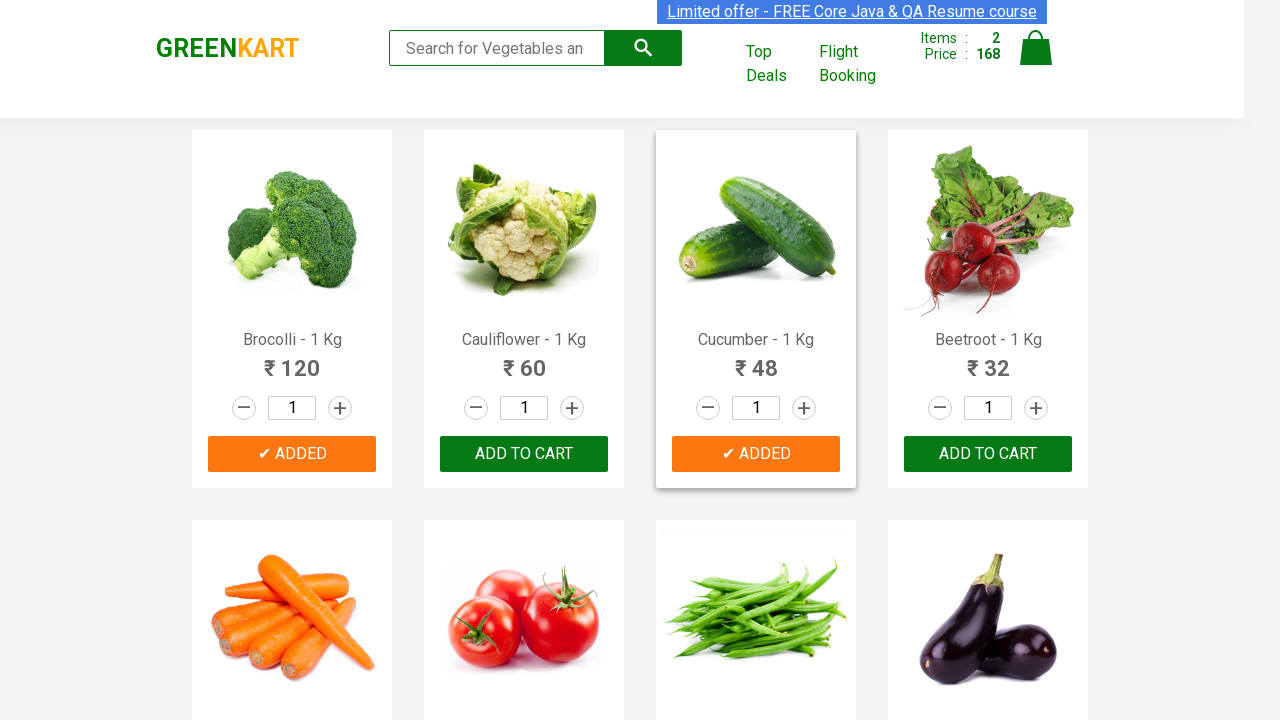

Added 'Tomato' to cart at (524, 360) on xpath=//div[@class='product-action']/button >> nth=5
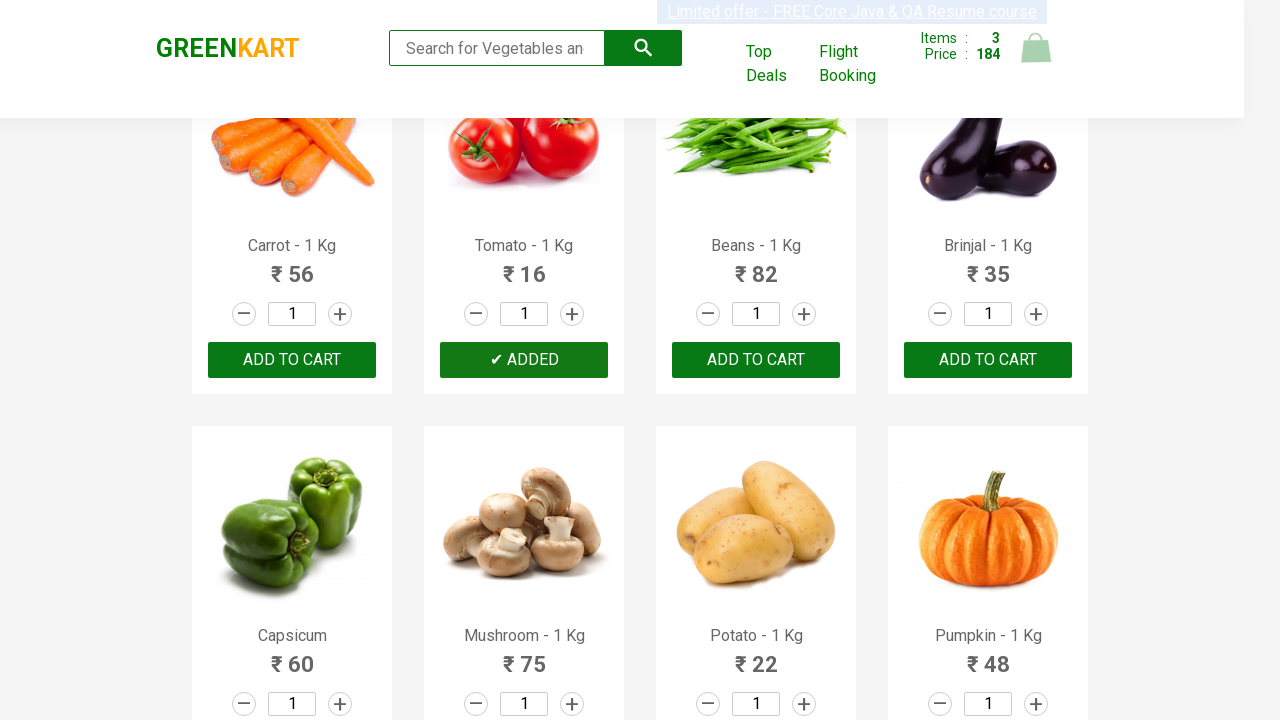

Clicked on cart icon to view cart at (1036, 48) on img[alt='Cart']
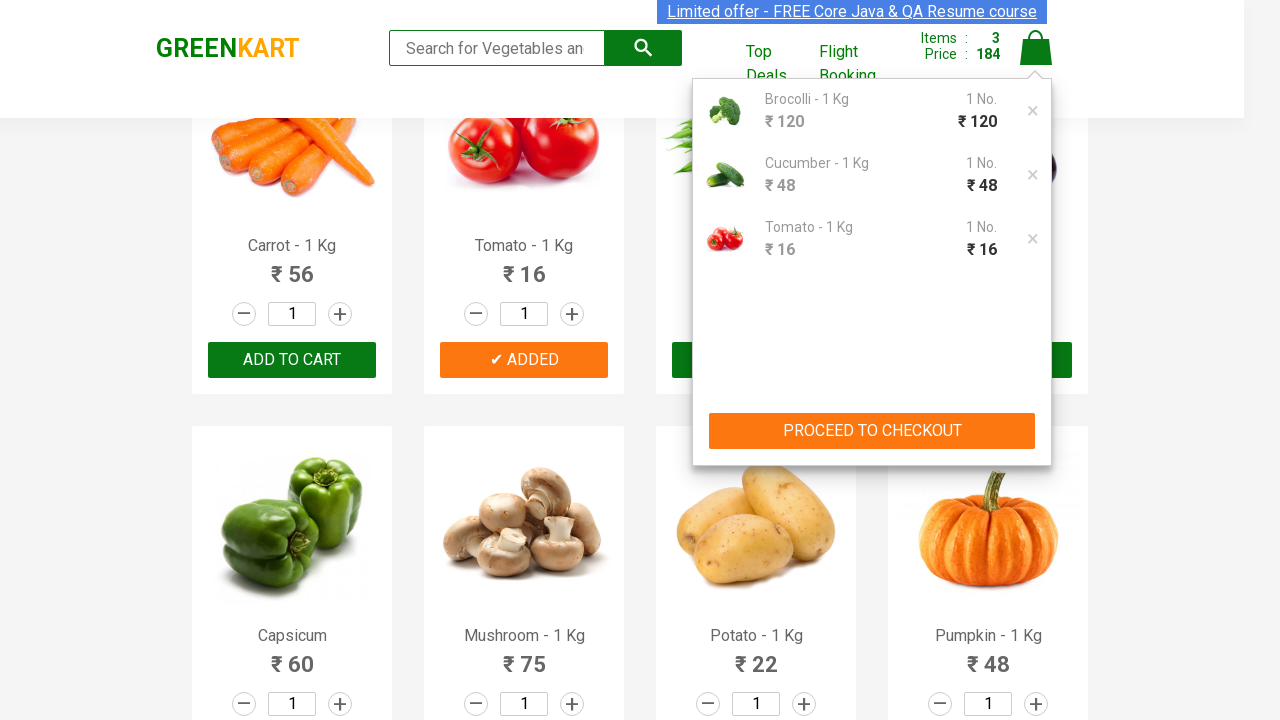

Clicked 'PROCEED TO CHECKOUT' button at (872, 431) on xpath=//button[contains(text(),'PROCEED TO CHECKOUT')]
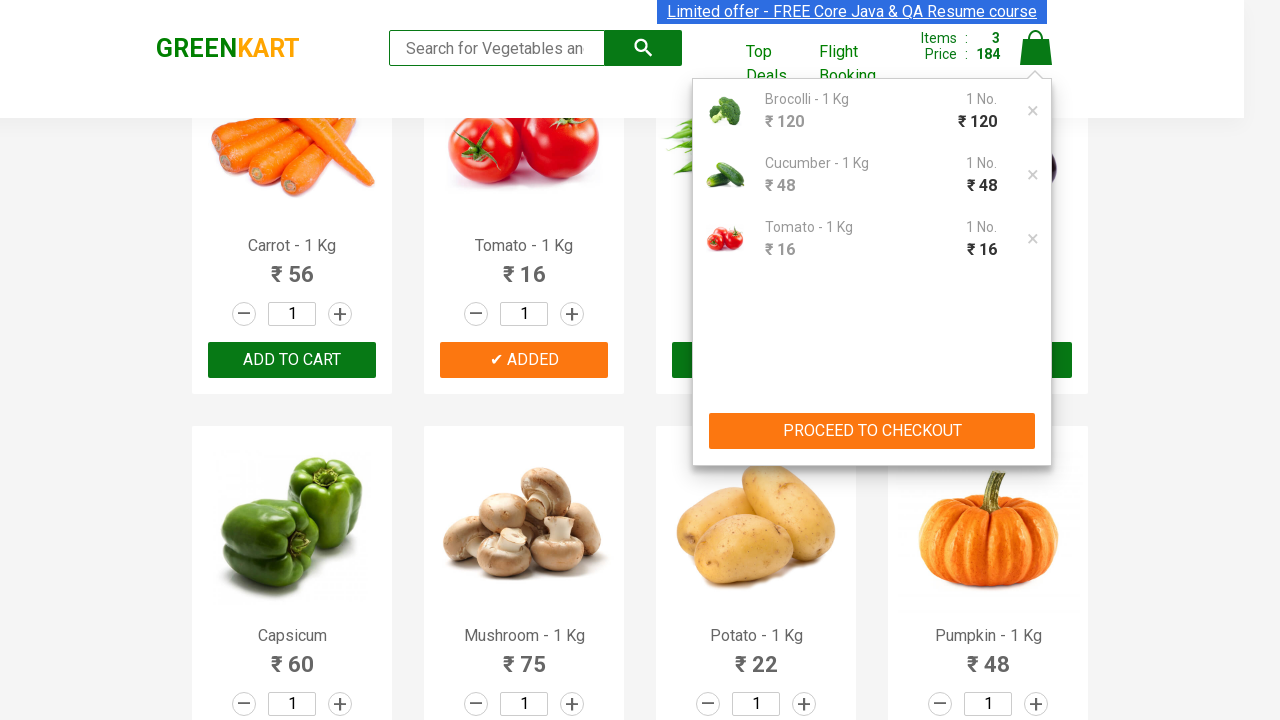

Promo code field loaded and is ready
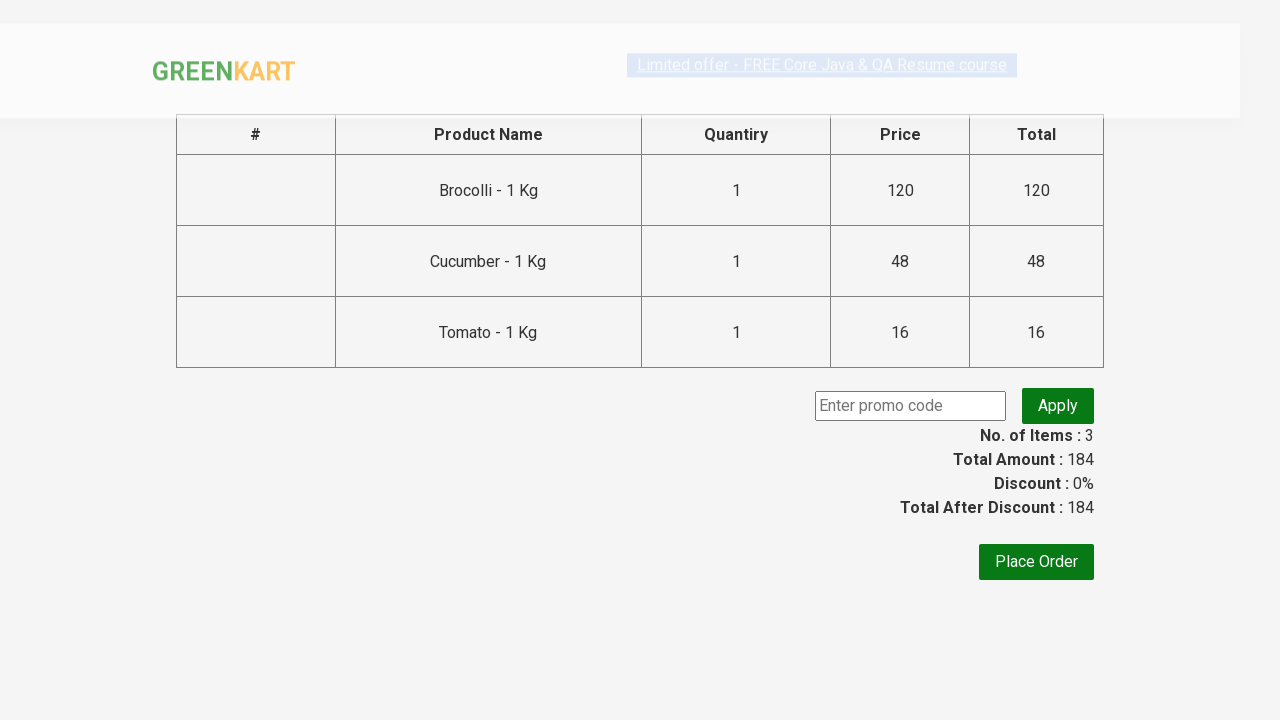

Entered promo code 'rahulshettyacademy' on .promoCode
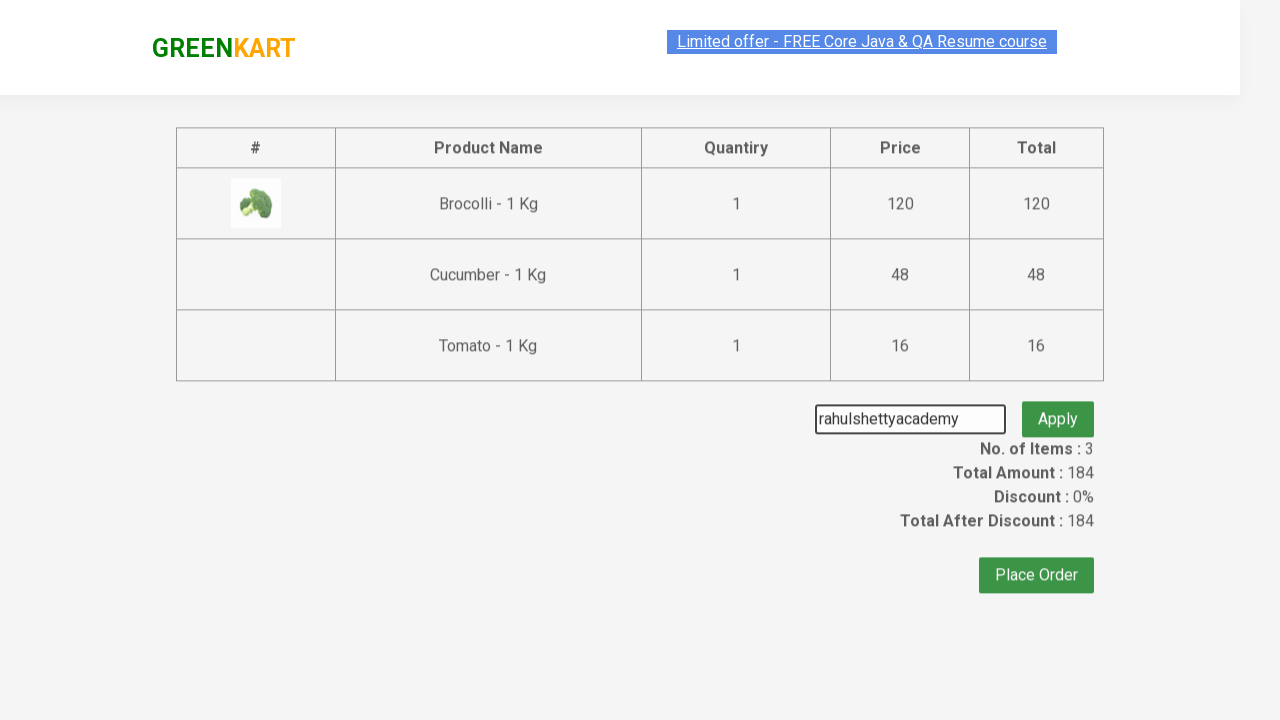

Clicked apply promo button at (1058, 406) on .promoBtn
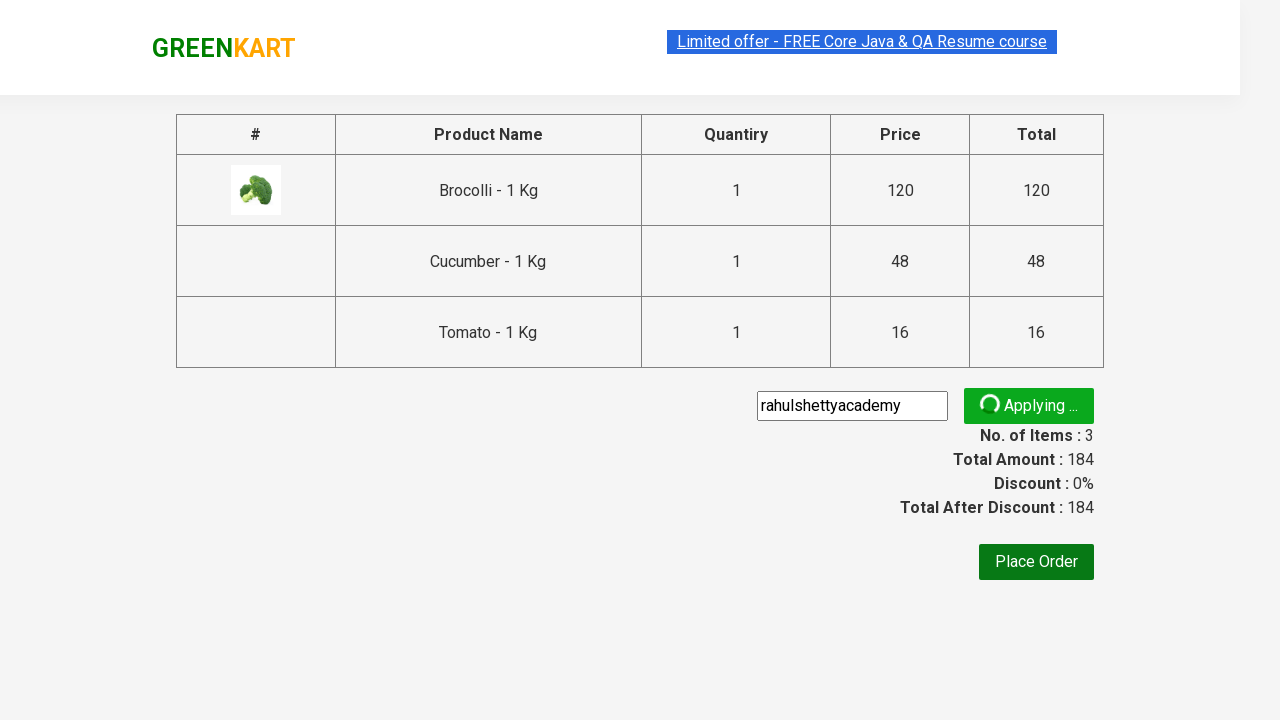

Promo code validation message appeared
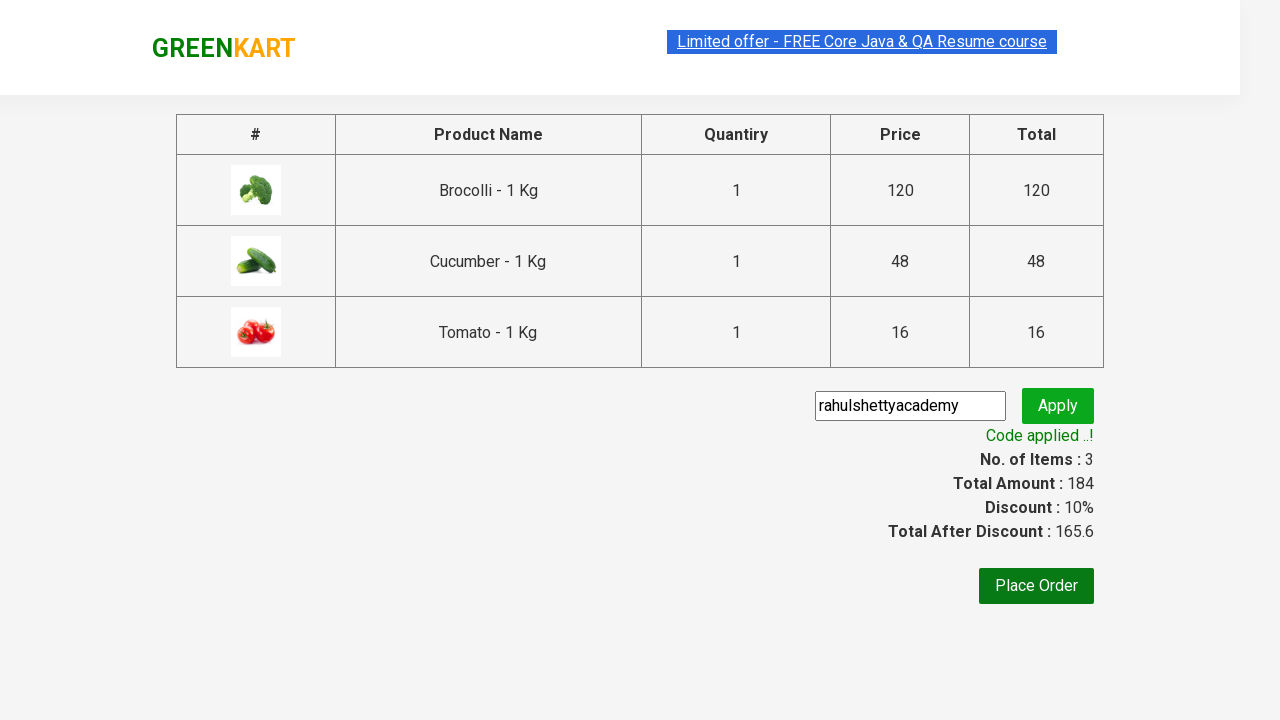

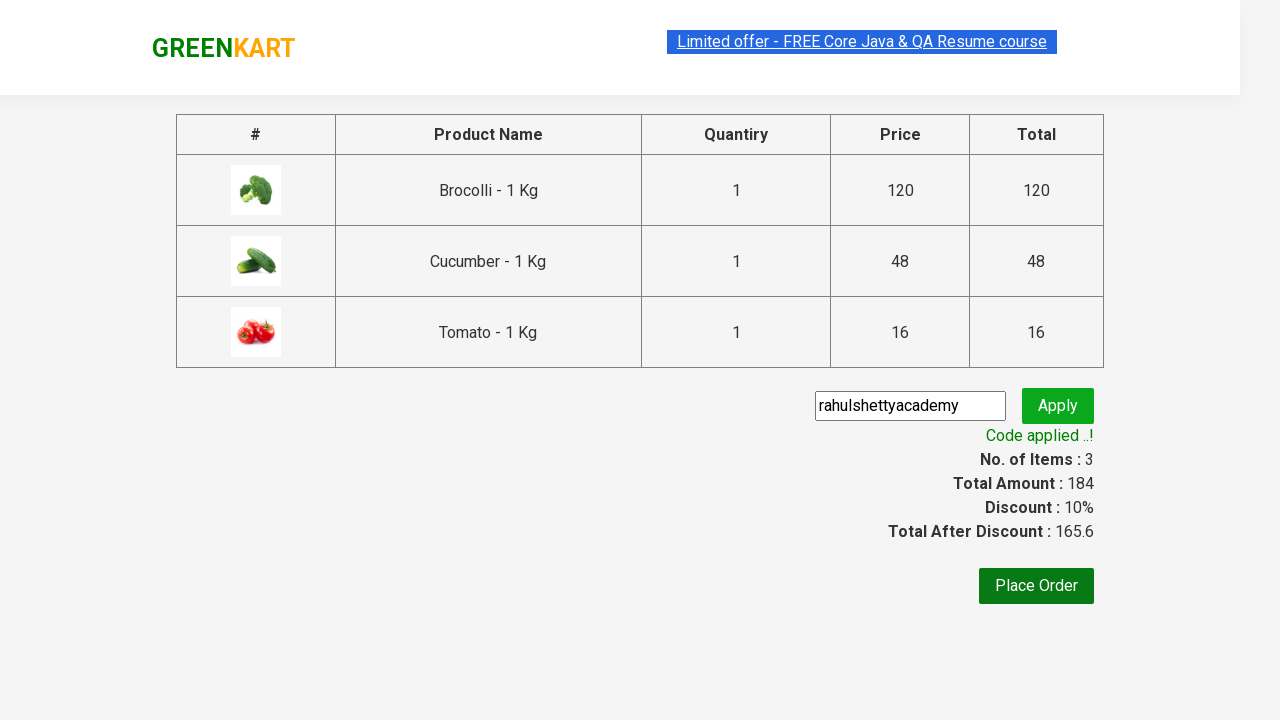